Tests the "Read Our Policies" link by clicking it and verifying that it opens the policies page in a new window

Starting URL: https://ancabota09.wixsite.com/intern/rooms

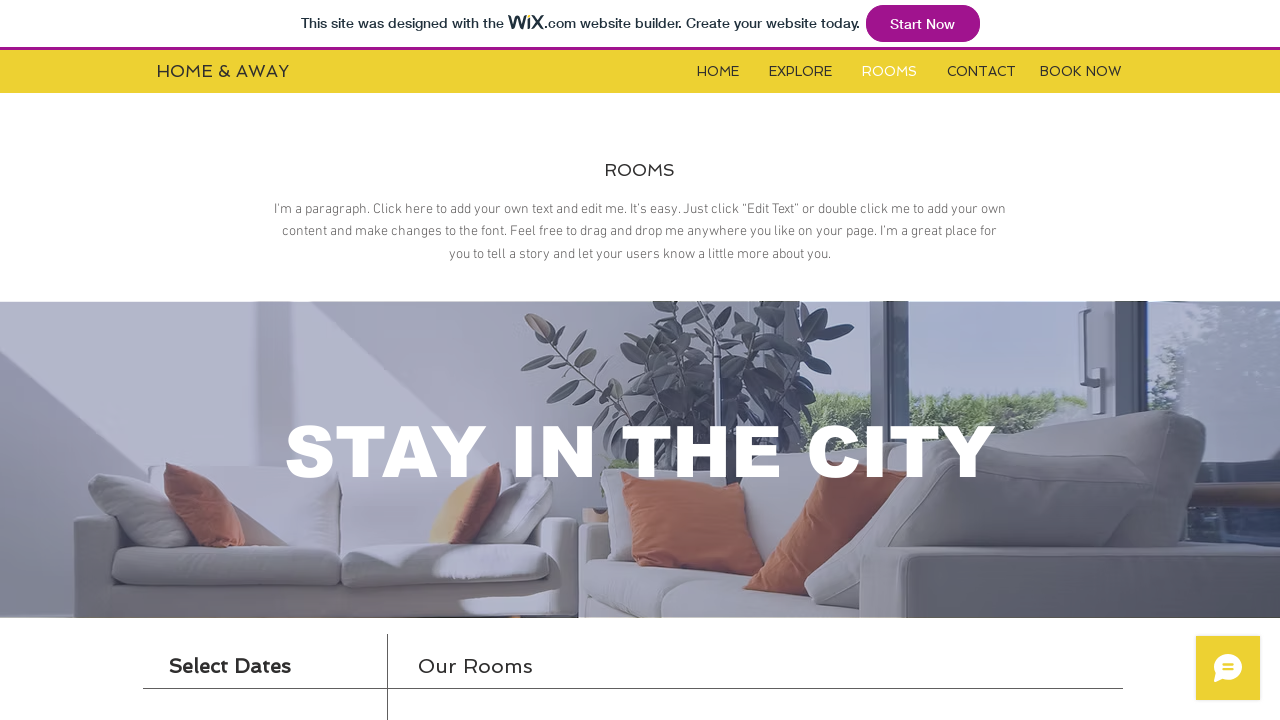

Located booking iframe
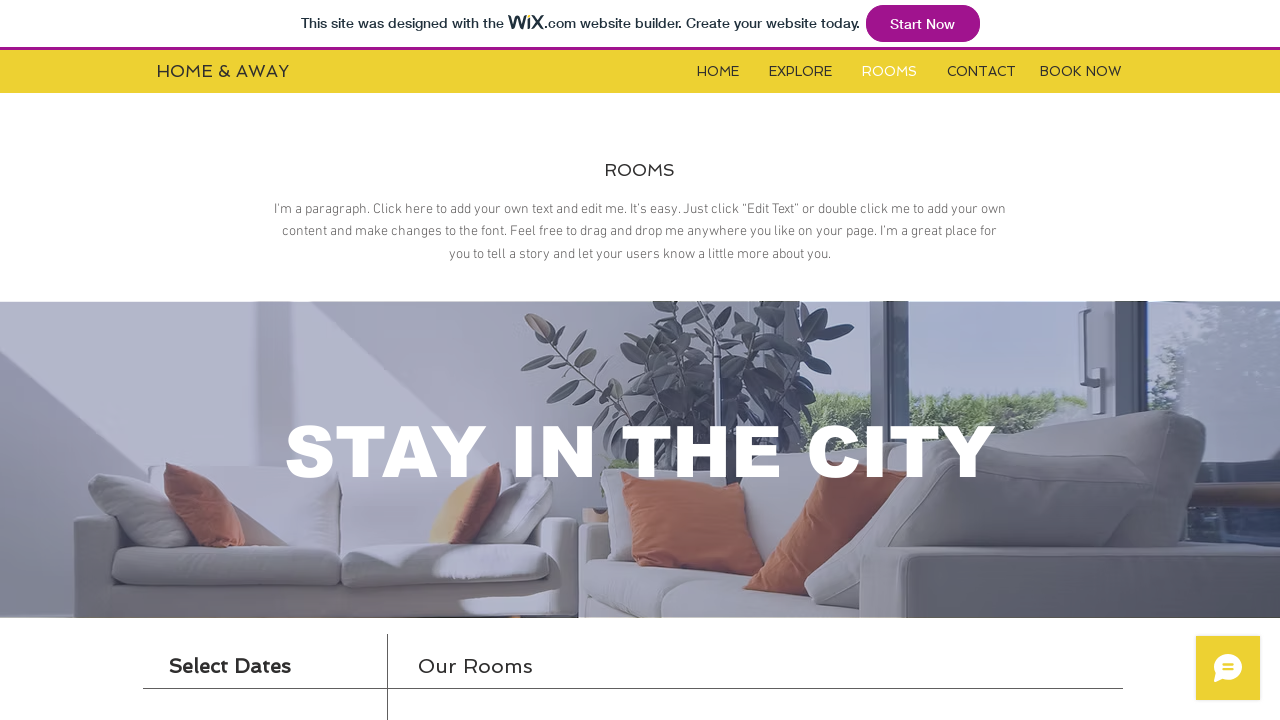

Switched to booking iframe content
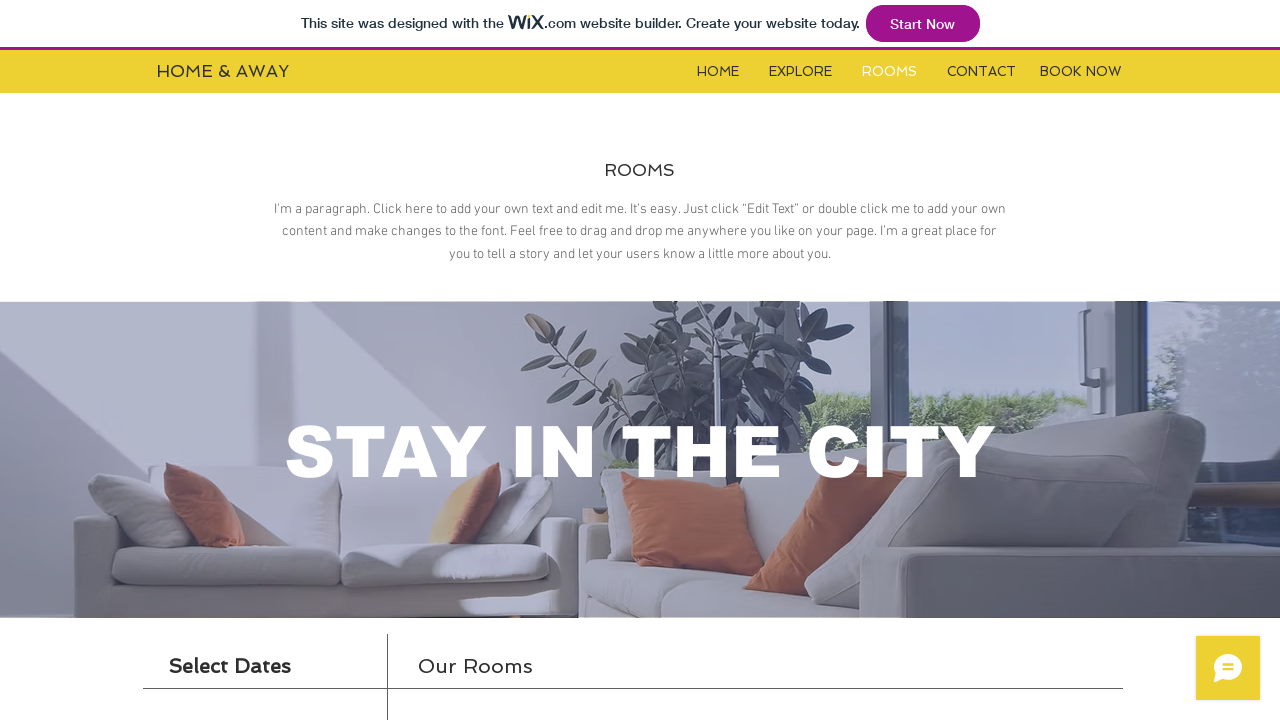

Located More Info button for first room
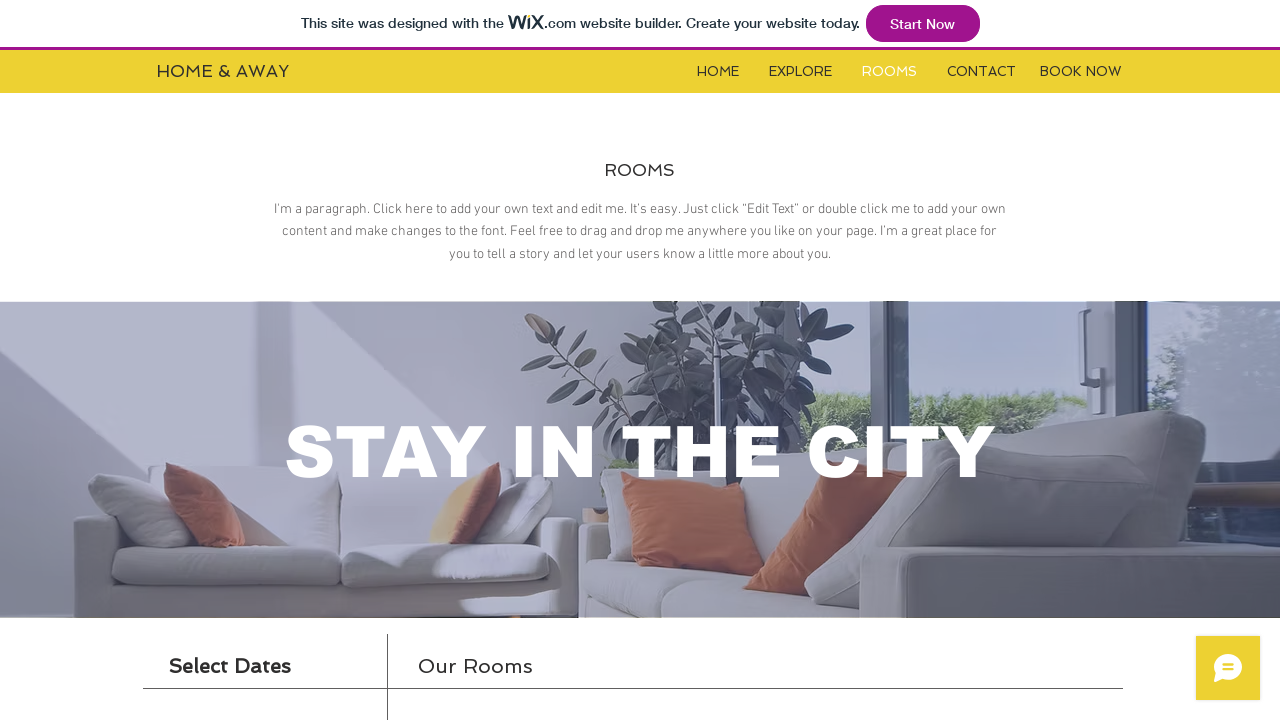

Clicked More Info button for first room
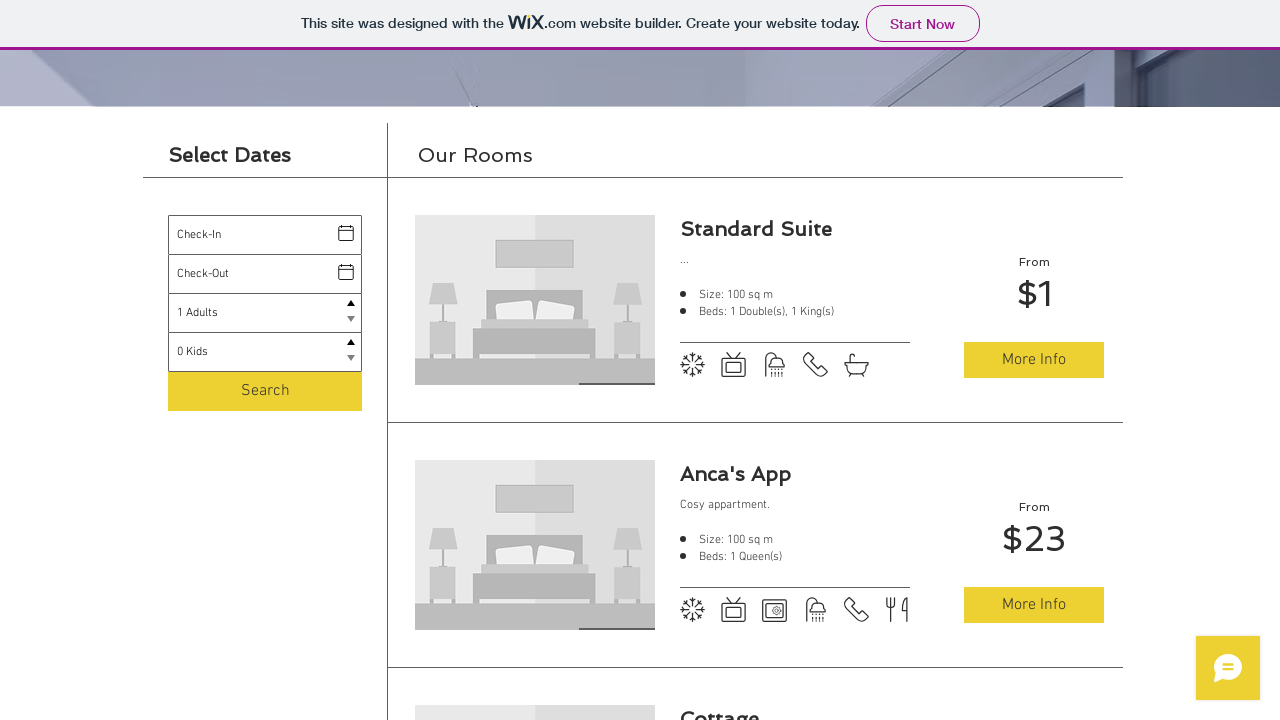

Re-located booking iframe after More Info click
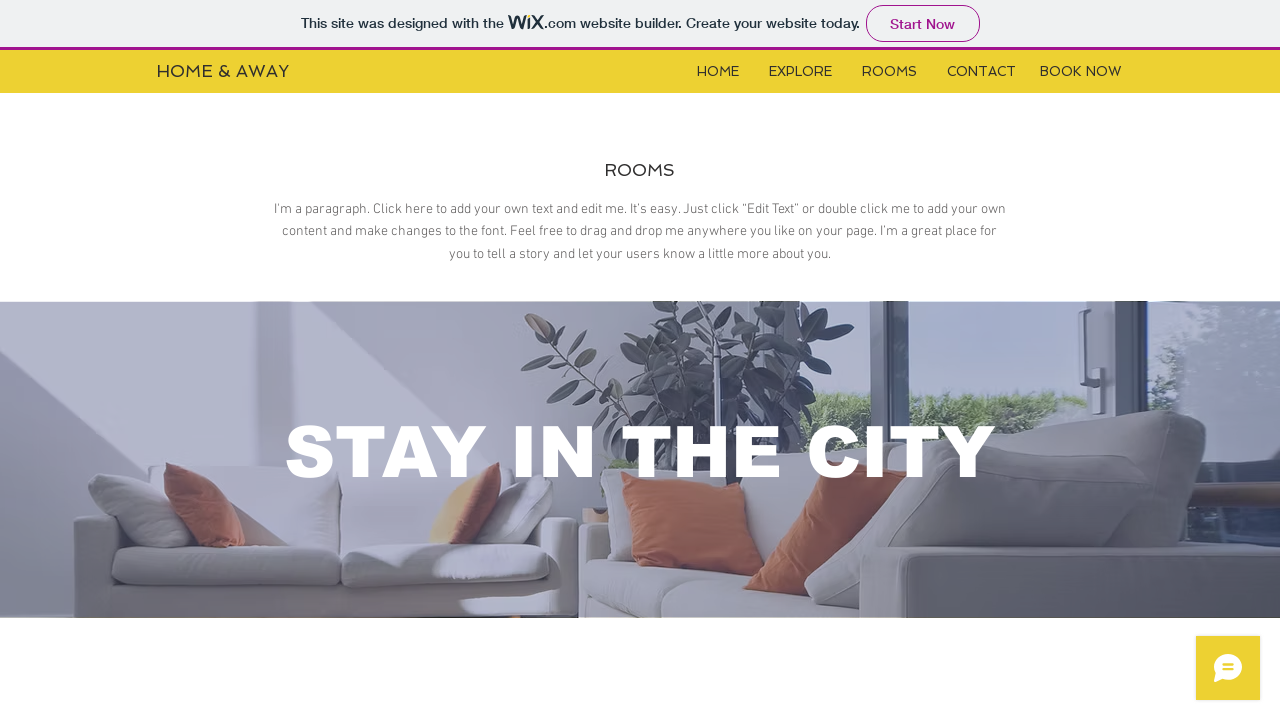

Switched back to booking iframe content
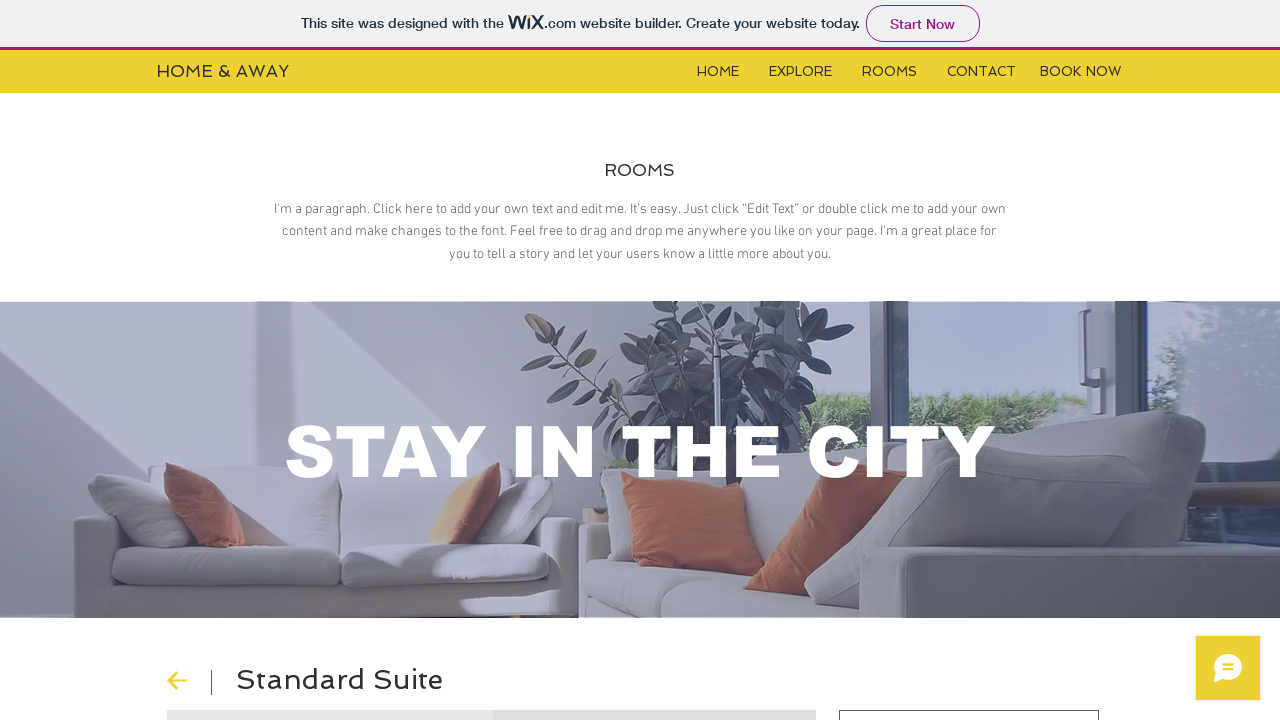

Located Read Our Policies link
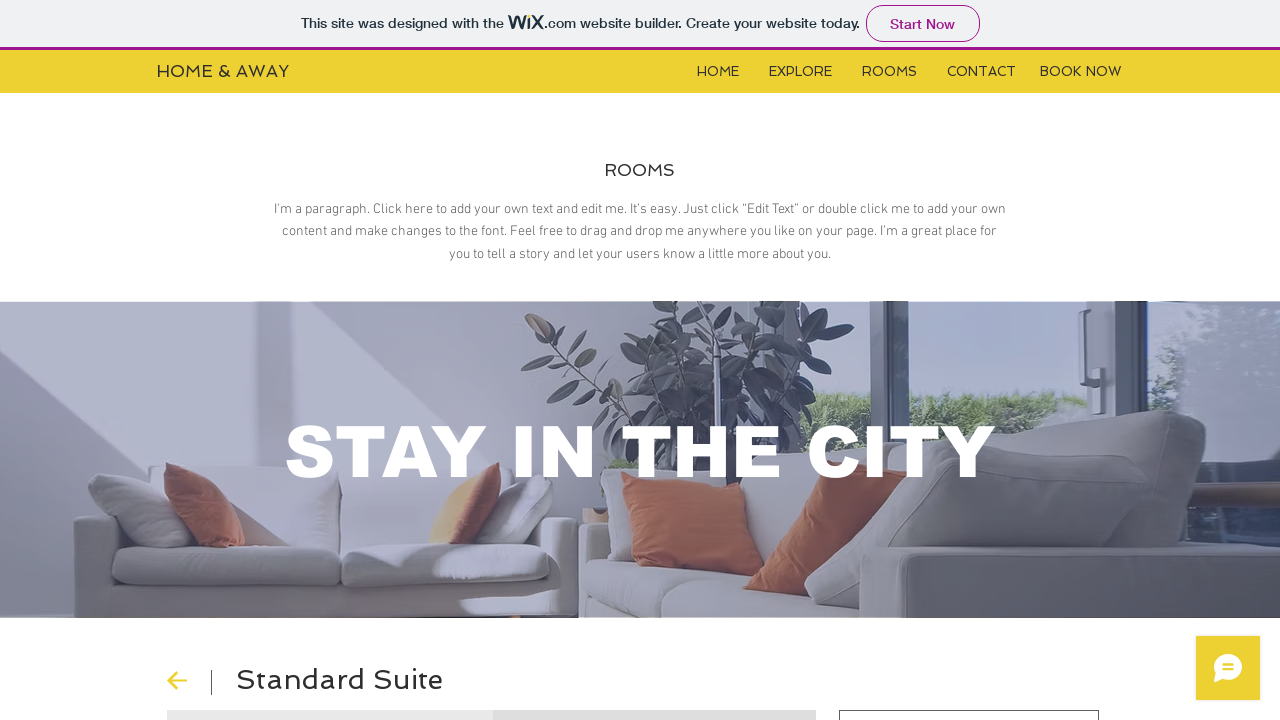

Clicked Read Our Policies link
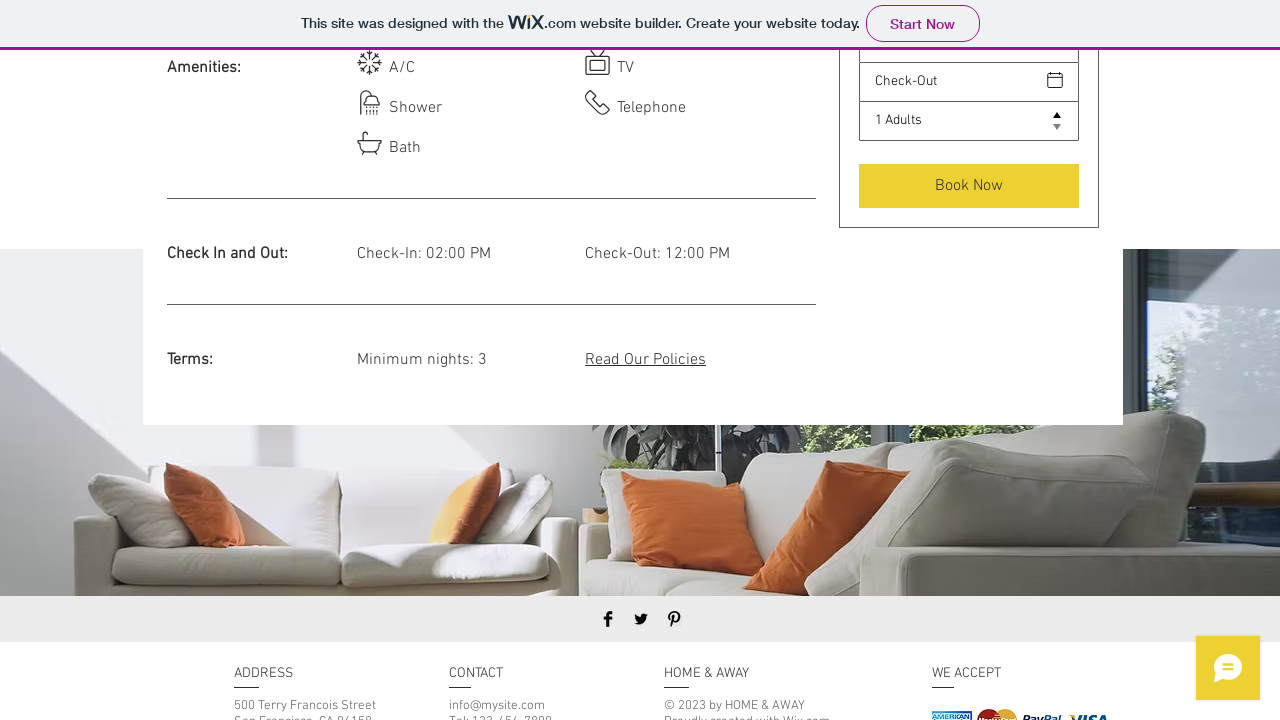

Policies page opened in new window
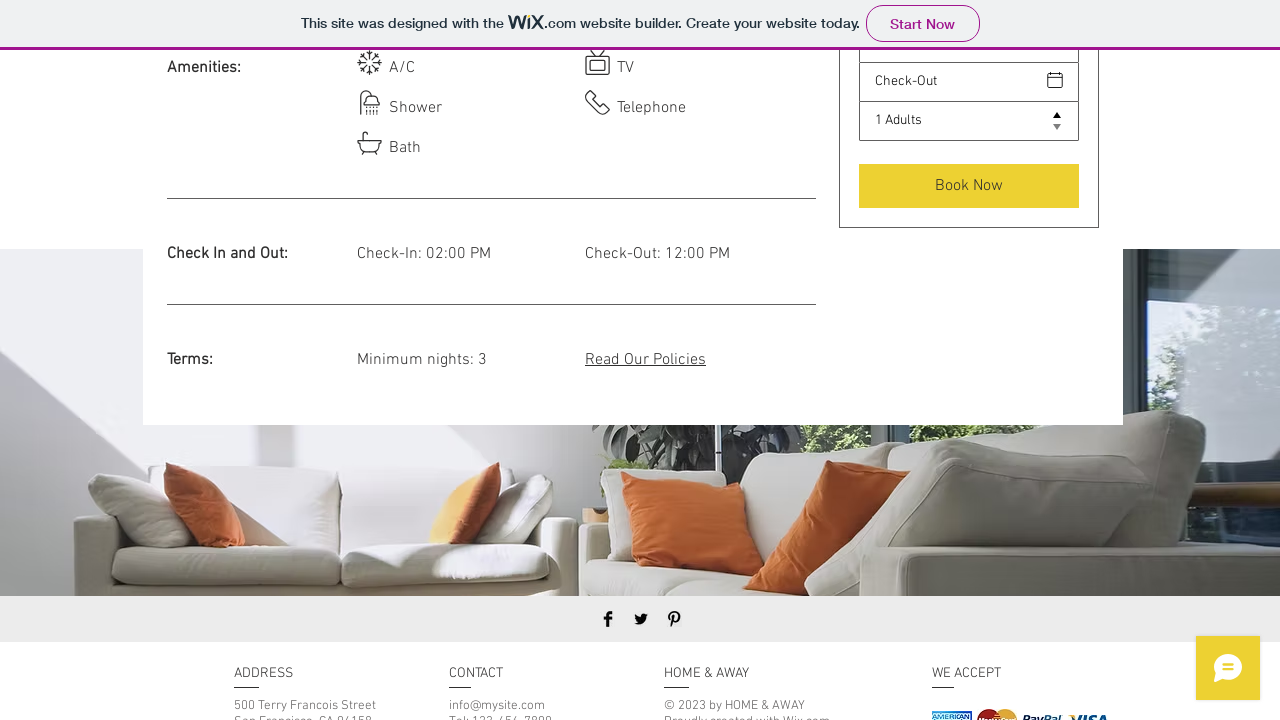

Policies page fully loaded
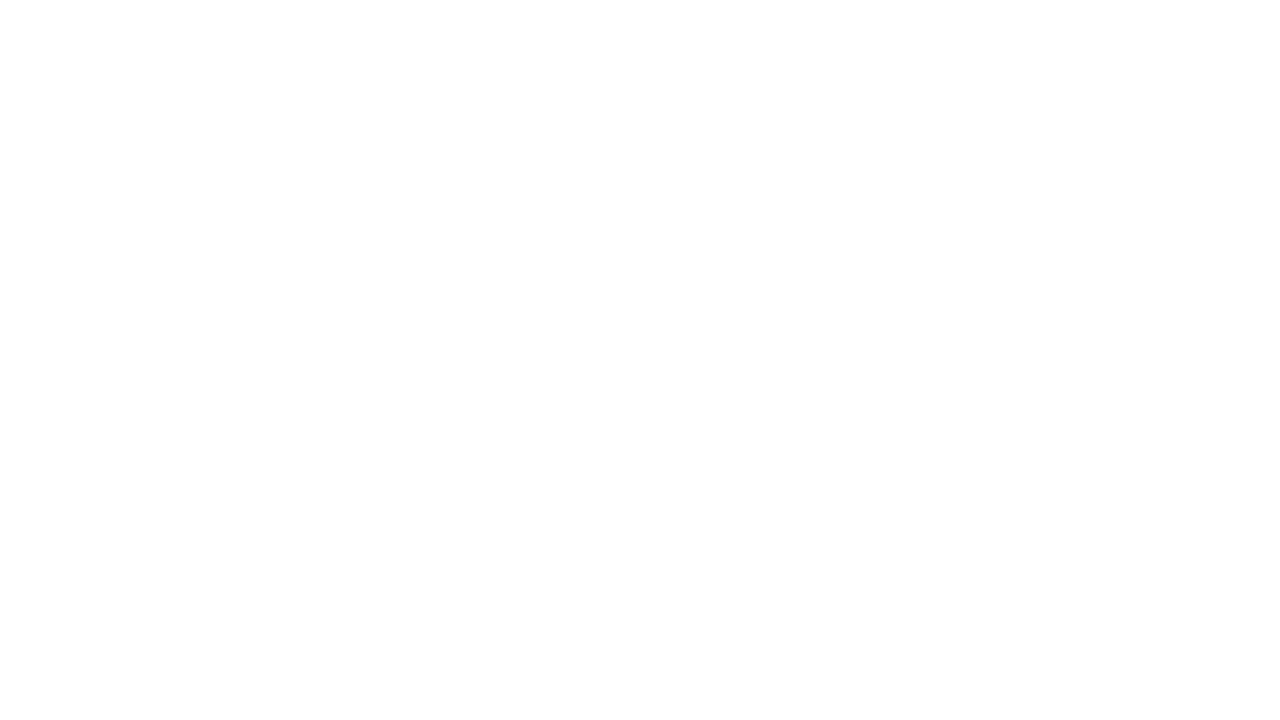

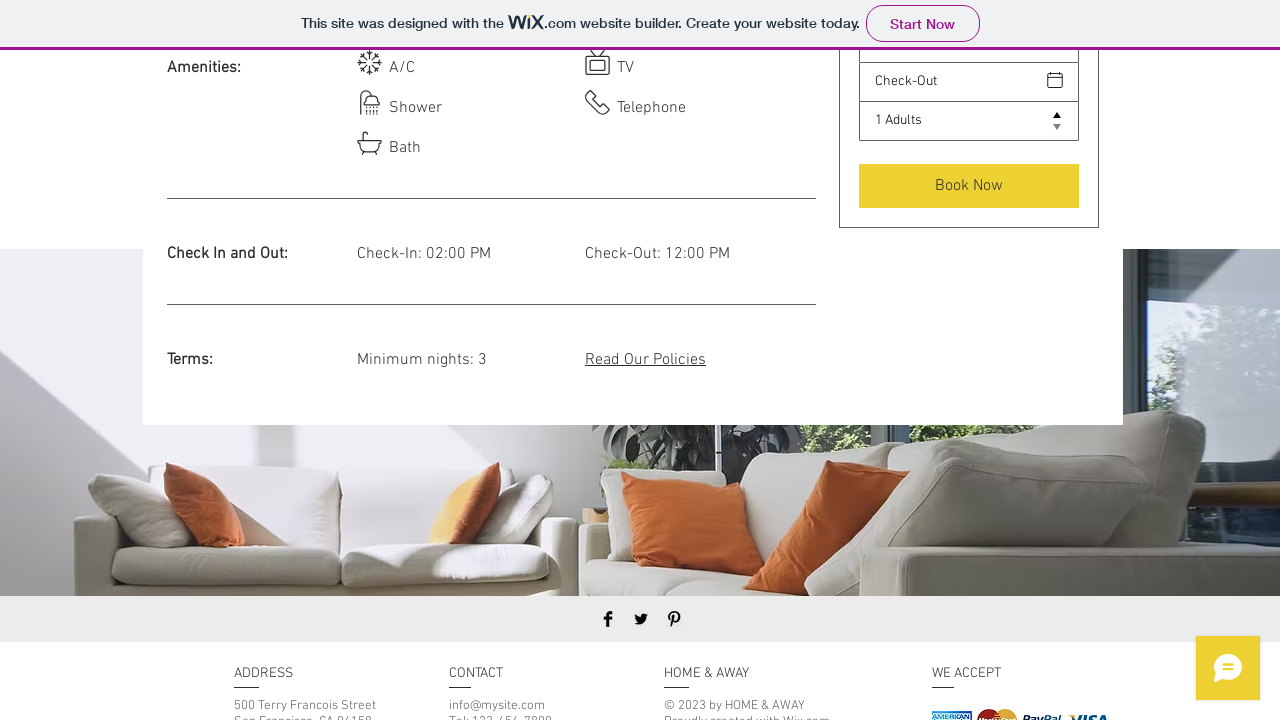